Tests explicit wait functionality by waiting for a price element to show "100", then clicking book button and solving a math problem

Starting URL: http://suninjuly.github.io/explicit_wait2.html

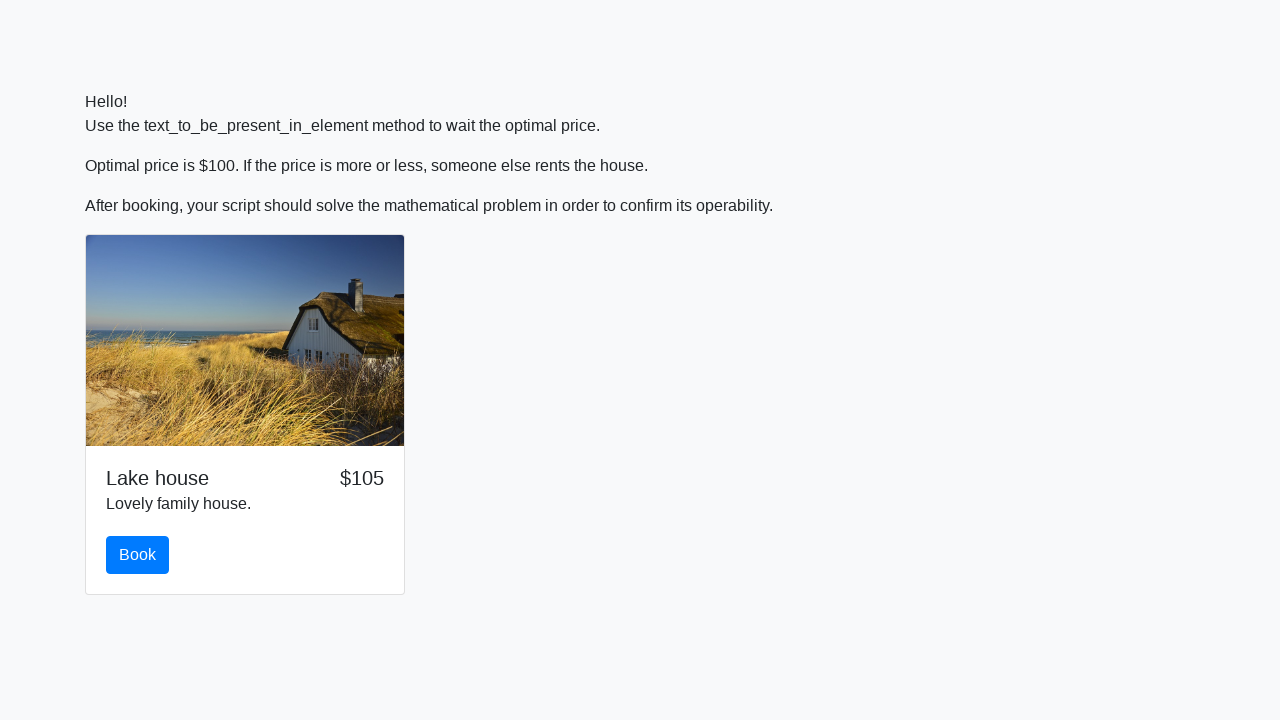

Waited for price element to show '100'
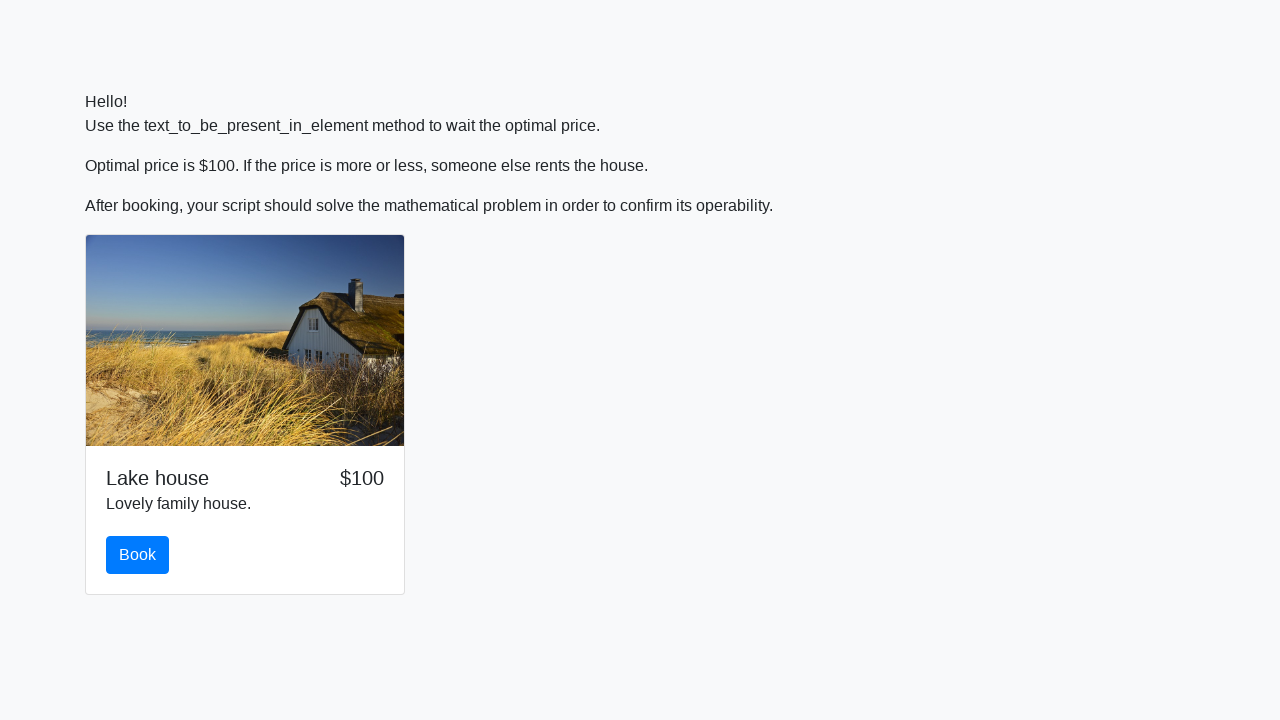

Clicked the book button at (138, 555) on #book
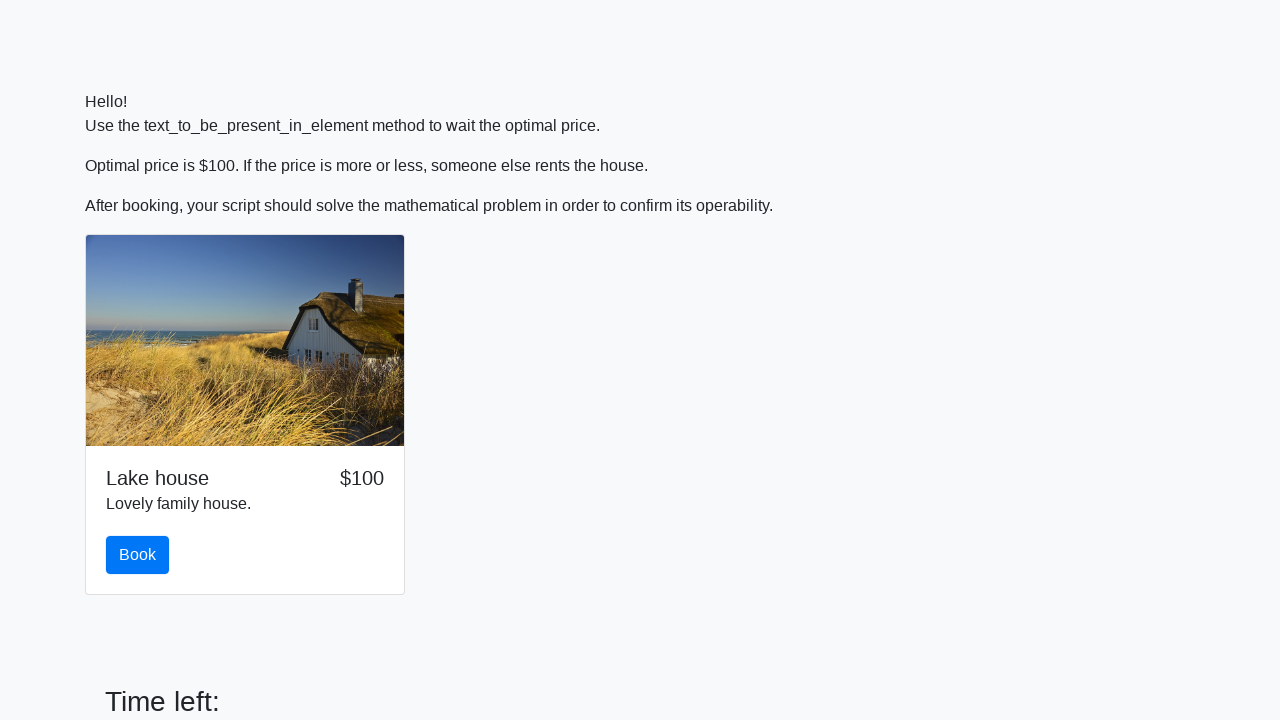

Retrieved the input value for math calculation
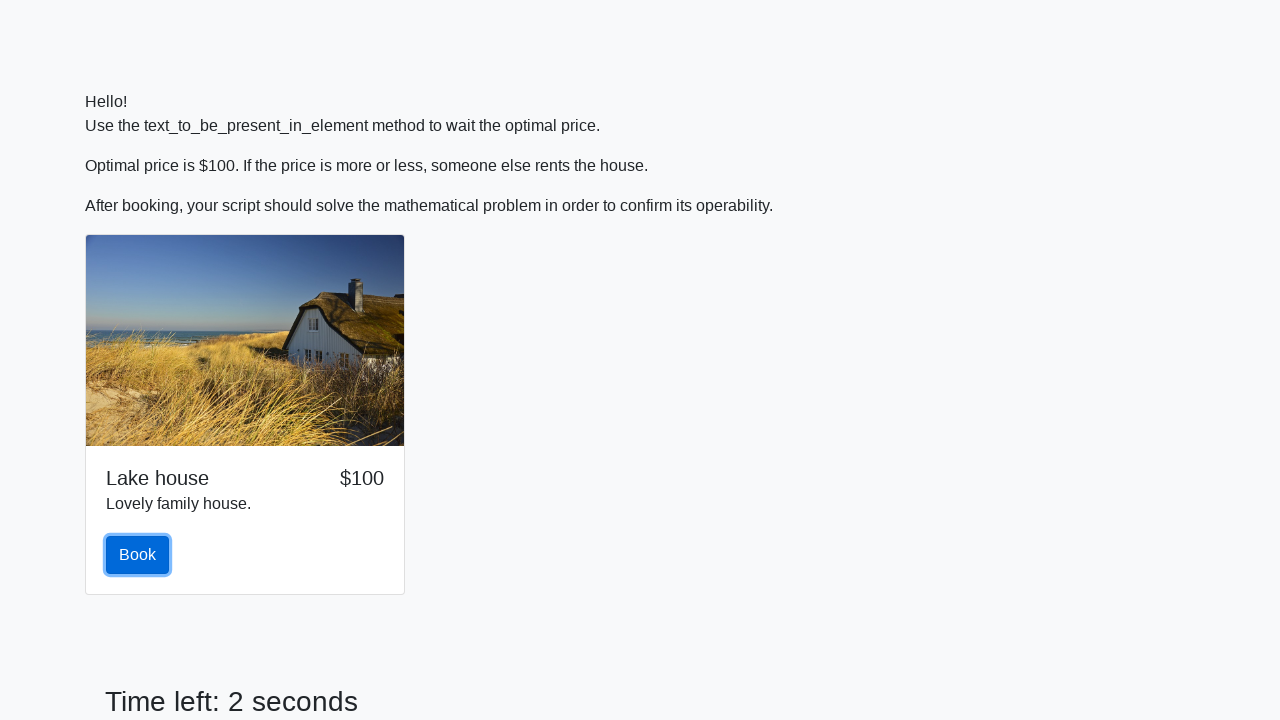

Calculated math answer: log(|12*sin(546)|) = 1.965518334522961
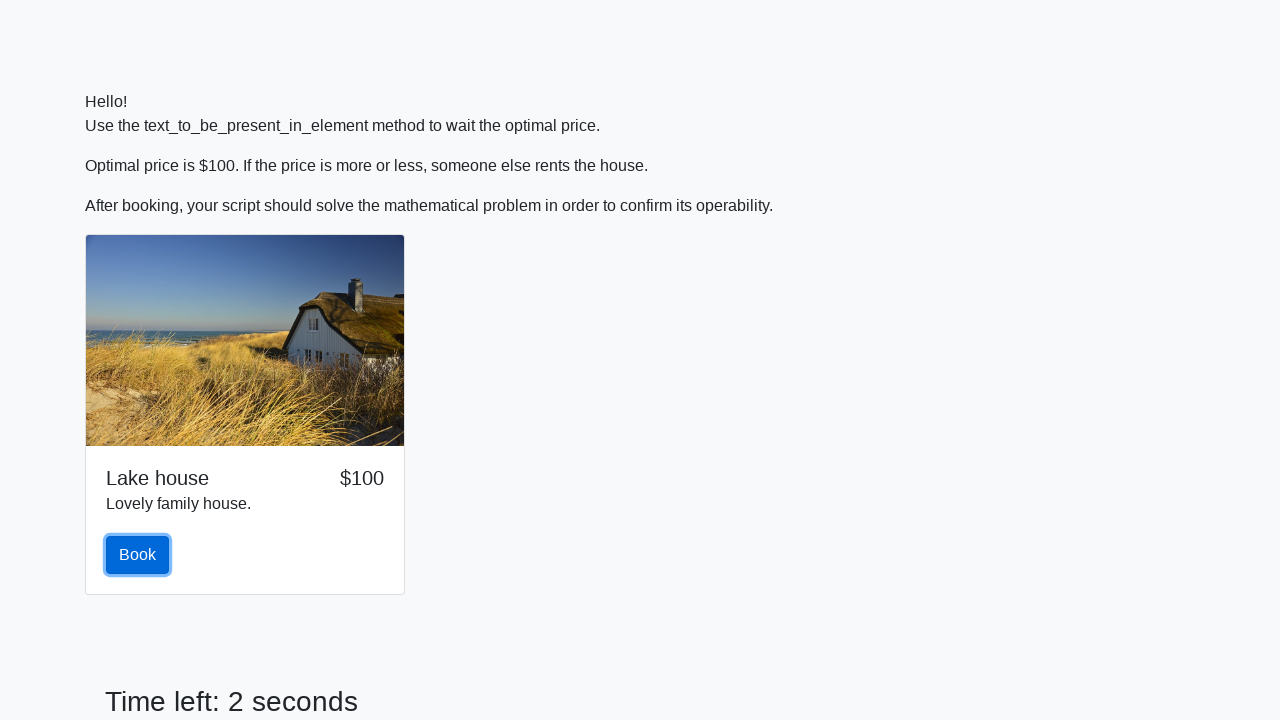

Filled answer field with calculated result on #answer
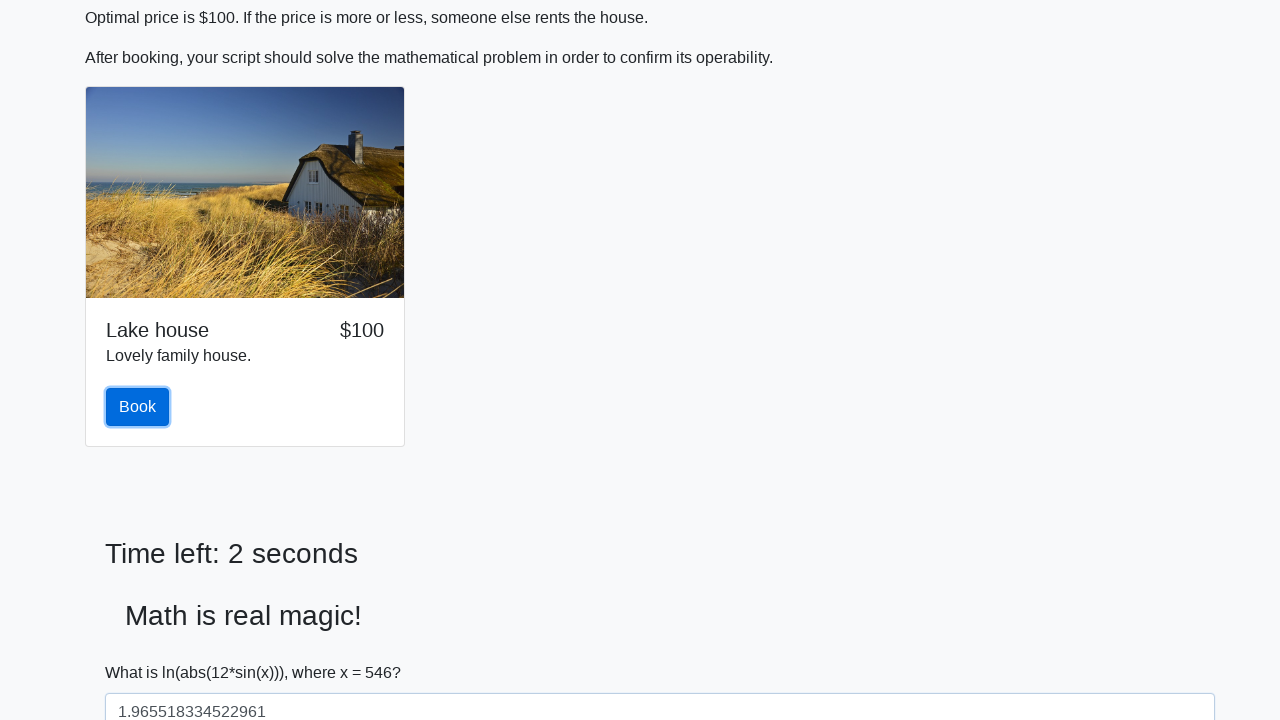

Clicked the solve button to submit answer at (143, 651) on #solve
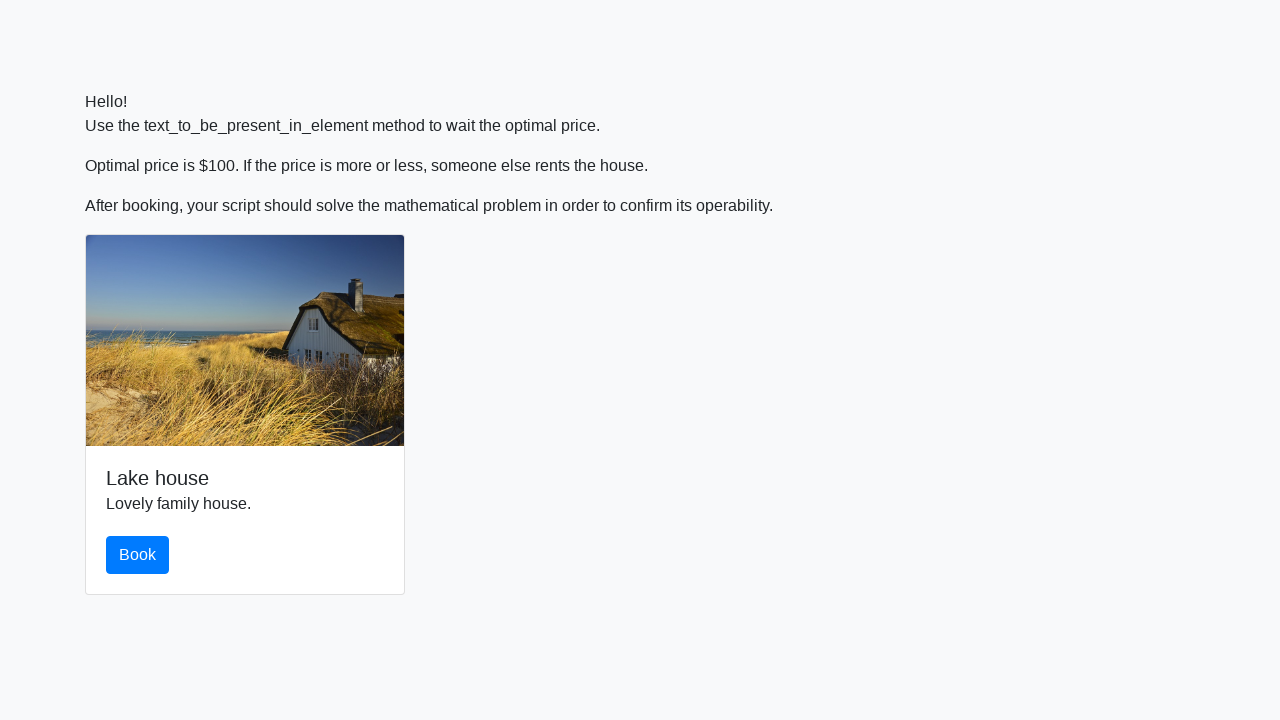

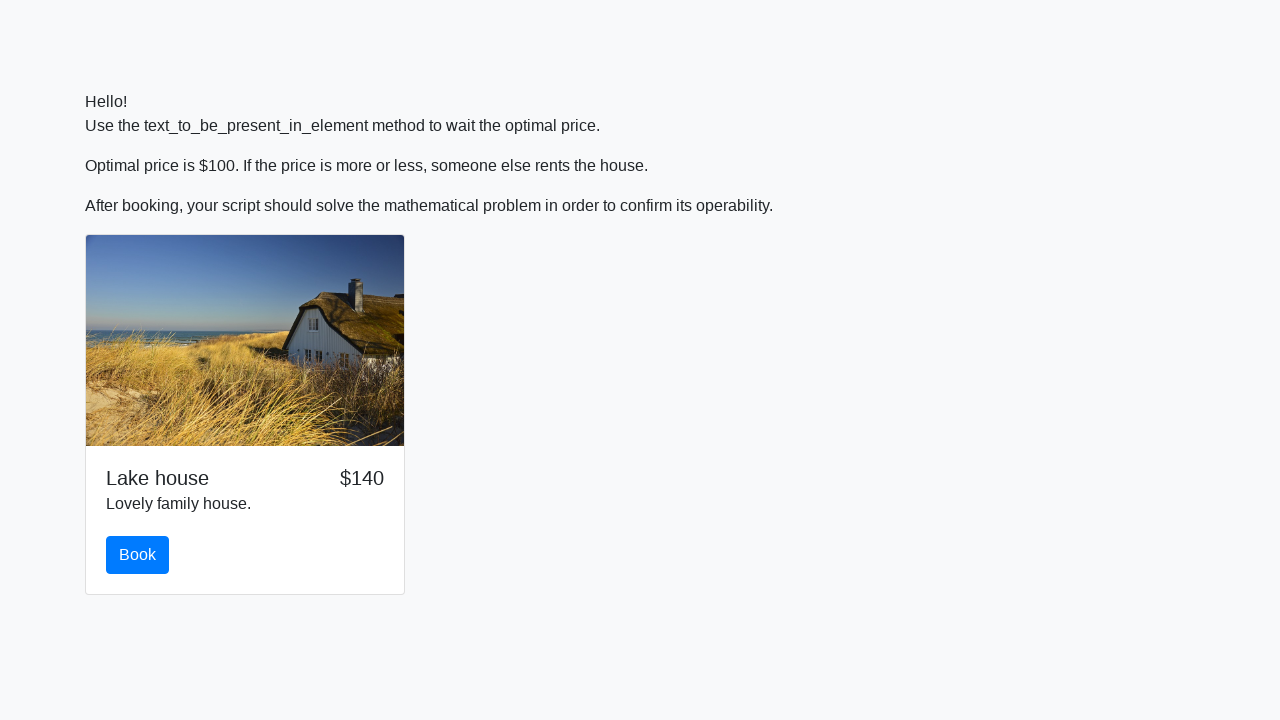